Tests an e-commerce flow by searching for products containing "ber", adding all matching items to cart, proceeding to checkout, and applying a promo code

Starting URL: https://rahulshettyacademy.com/seleniumPractise/#/

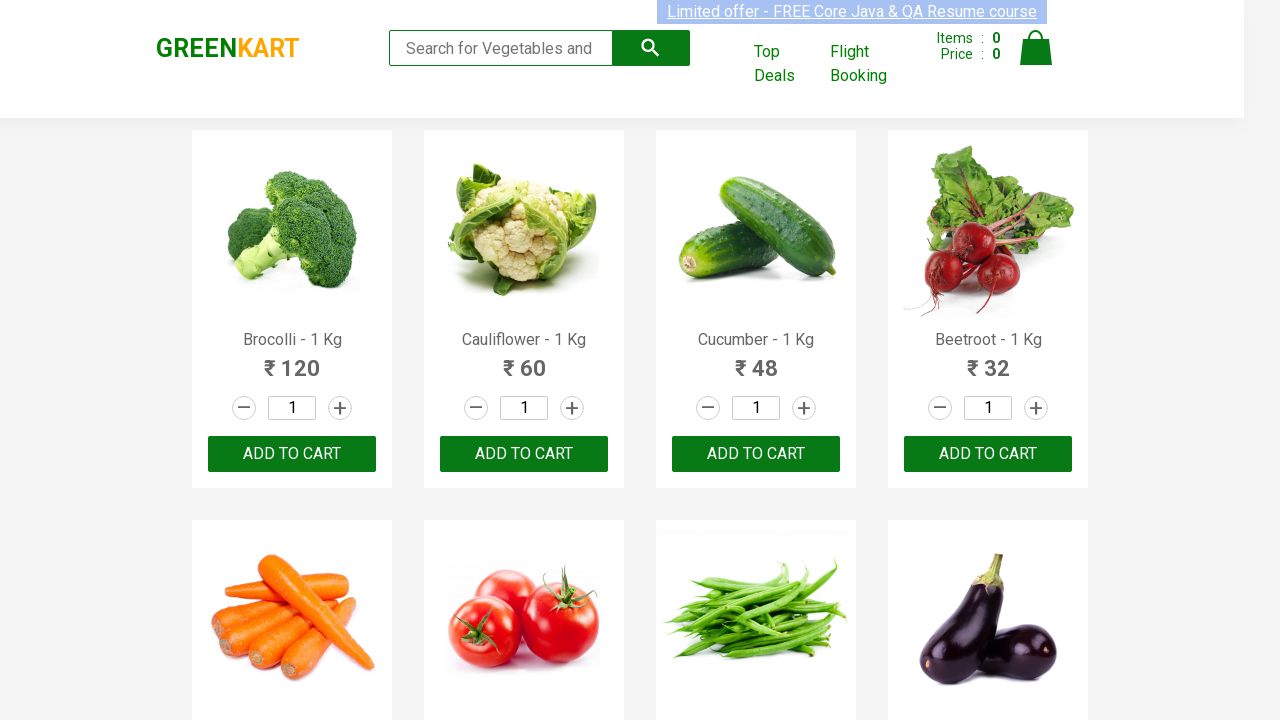

Filled search field with 'ber' on input.search-keyword
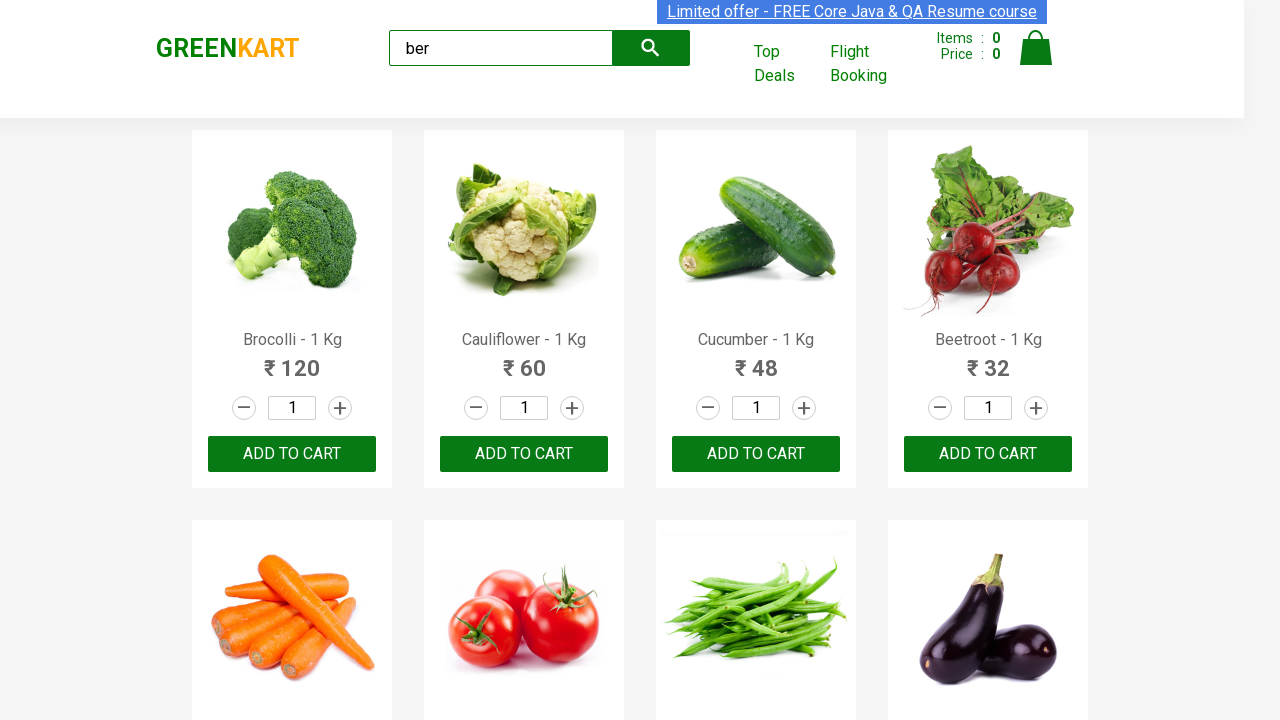

Waited 2 seconds for search results to filter
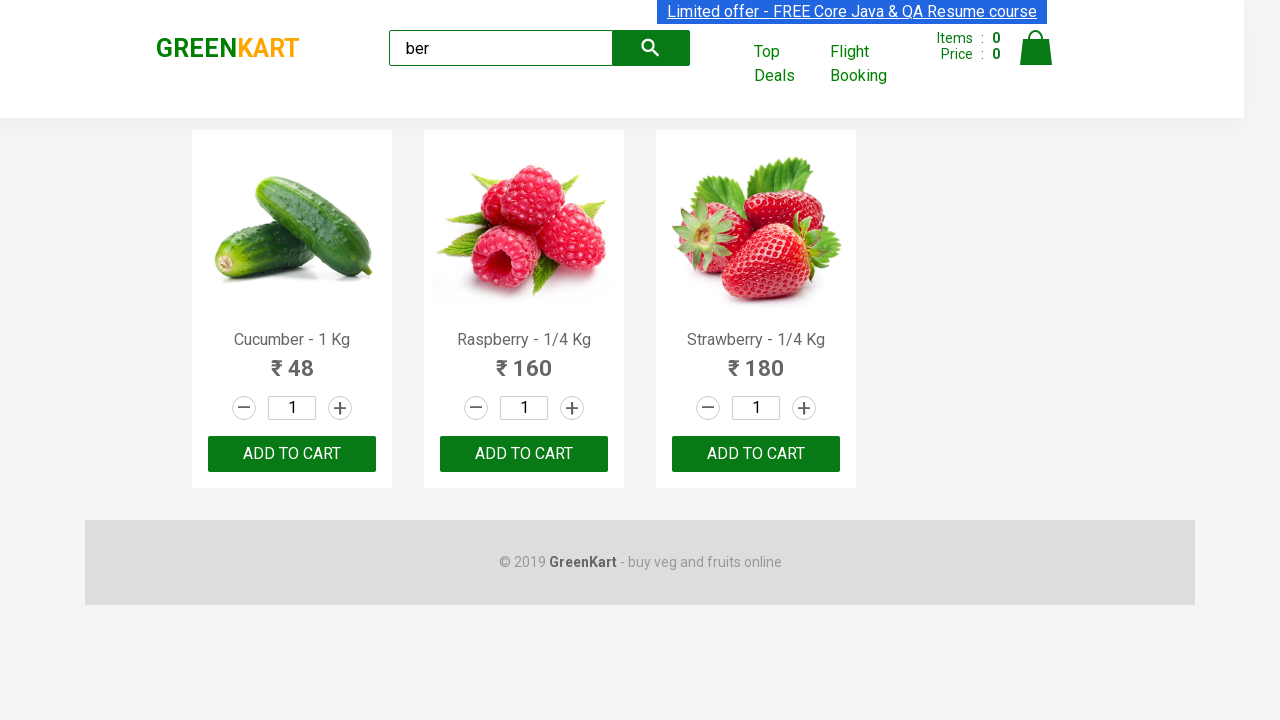

Located all 'Add to Cart' buttons for filtered products
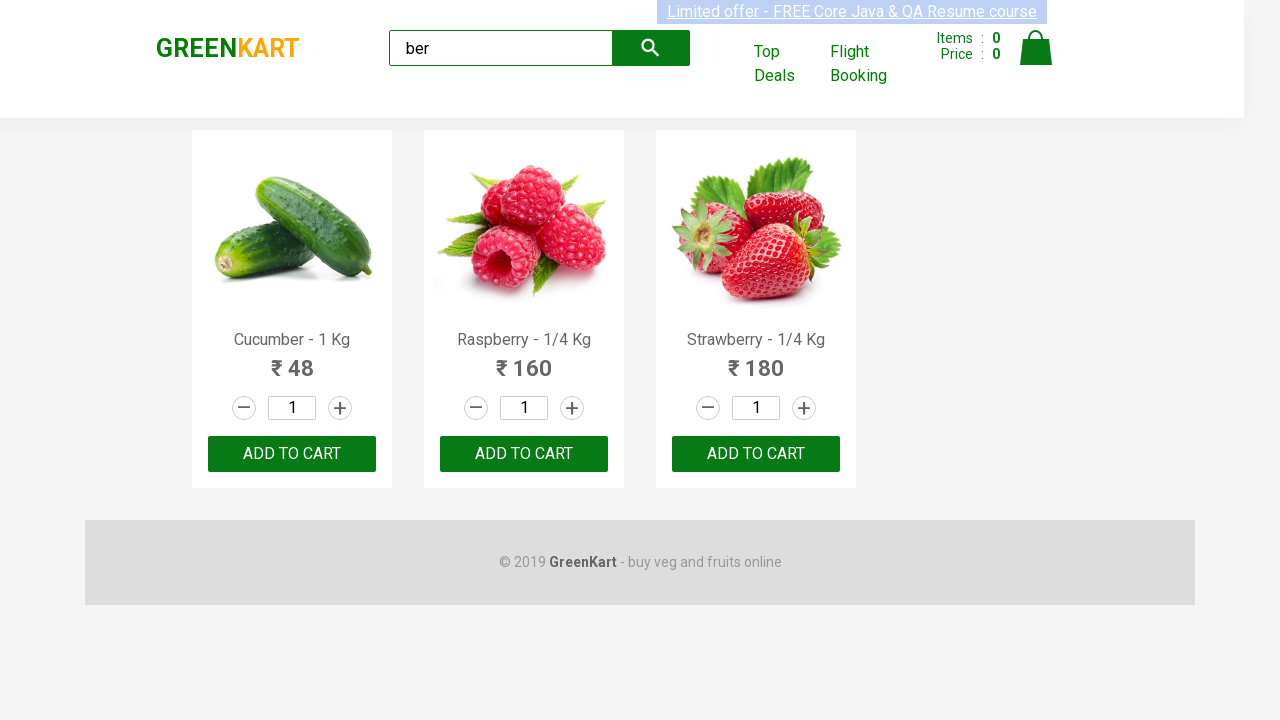

Counted 3 'Add to Cart' buttons
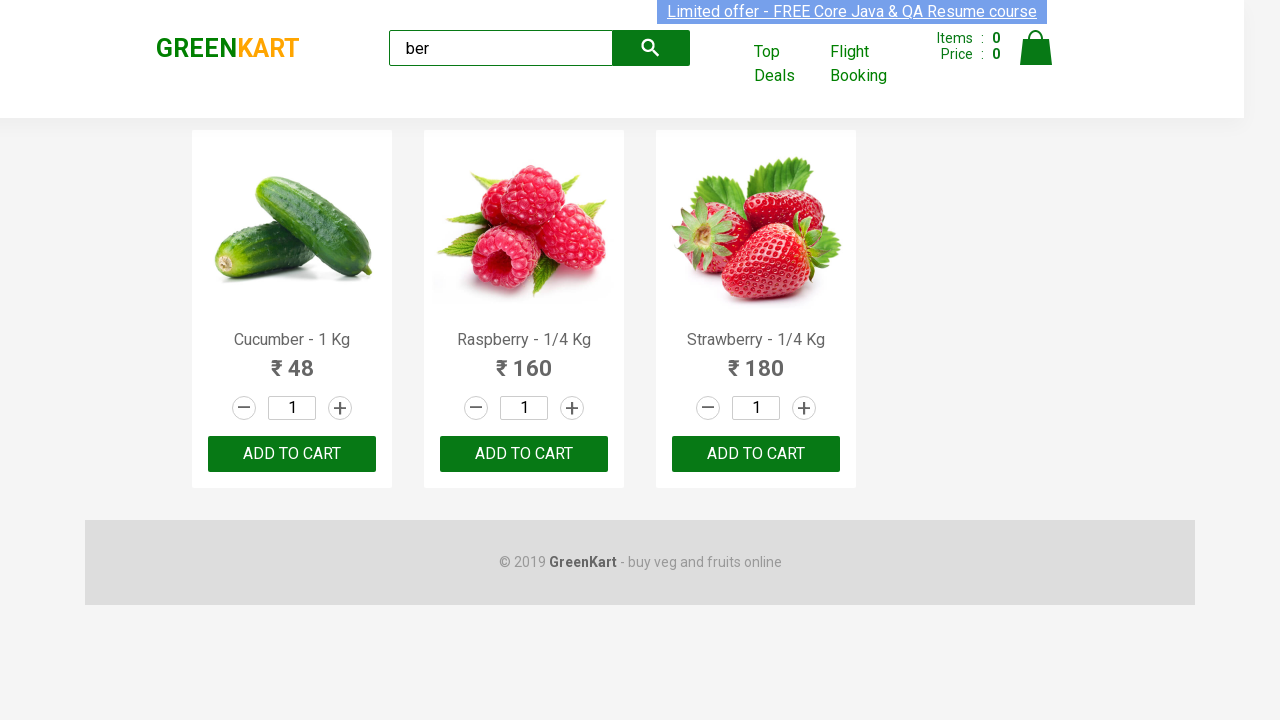

Clicked 'Add to Cart' button 1 of 3 at (292, 454) on xpath=//div[@class='product-action']/button >> nth=0
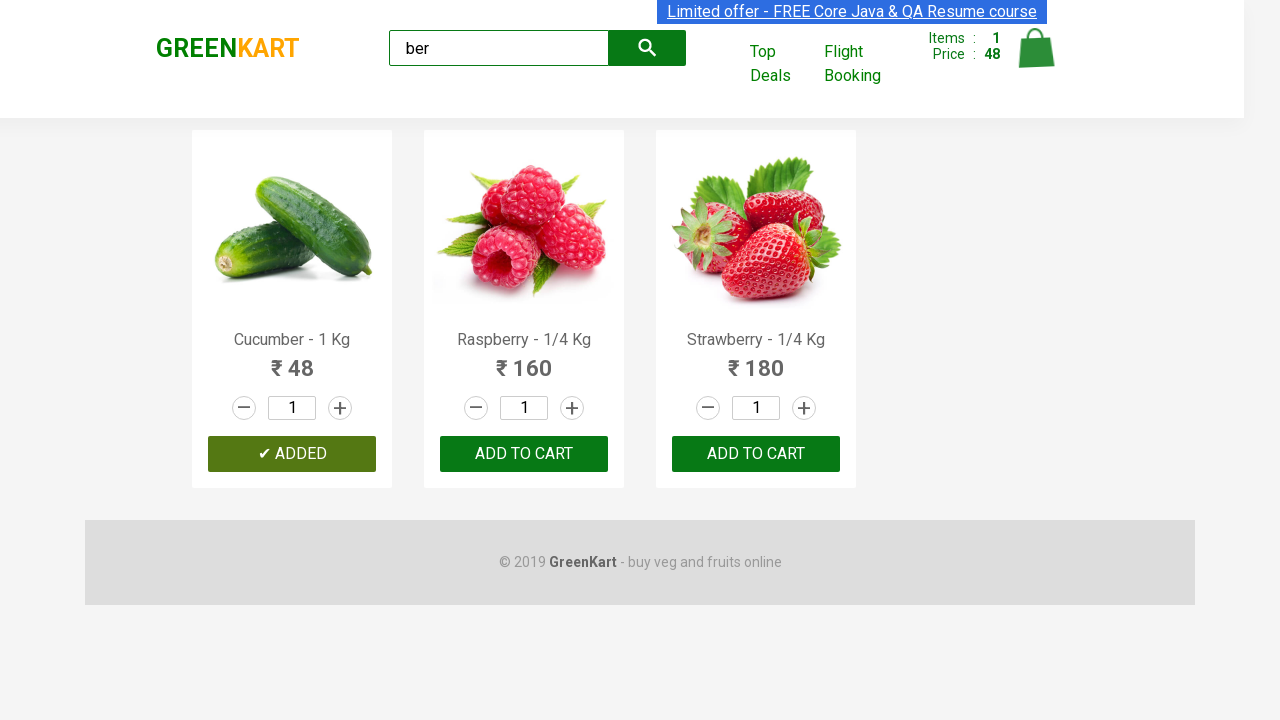

Clicked 'Add to Cart' button 2 of 3 at (524, 454) on xpath=//div[@class='product-action']/button >> nth=1
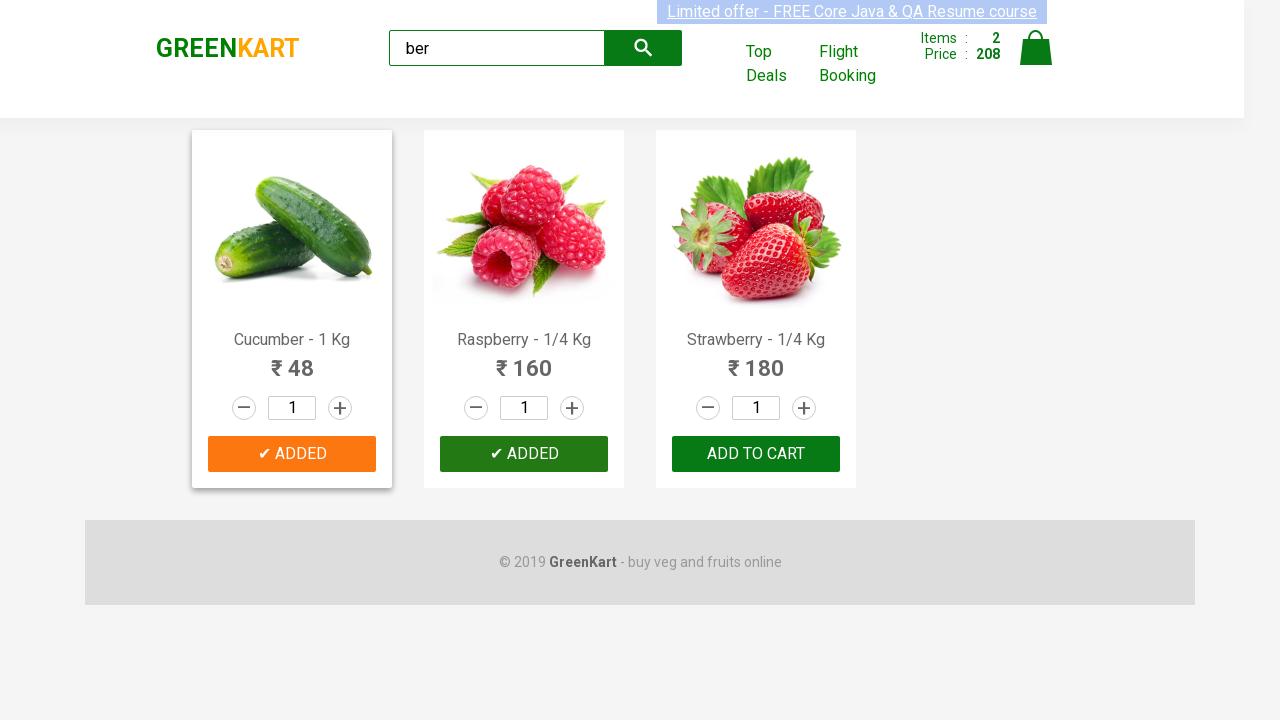

Clicked 'Add to Cart' button 3 of 3 at (756, 454) on xpath=//div[@class='product-action']/button >> nth=2
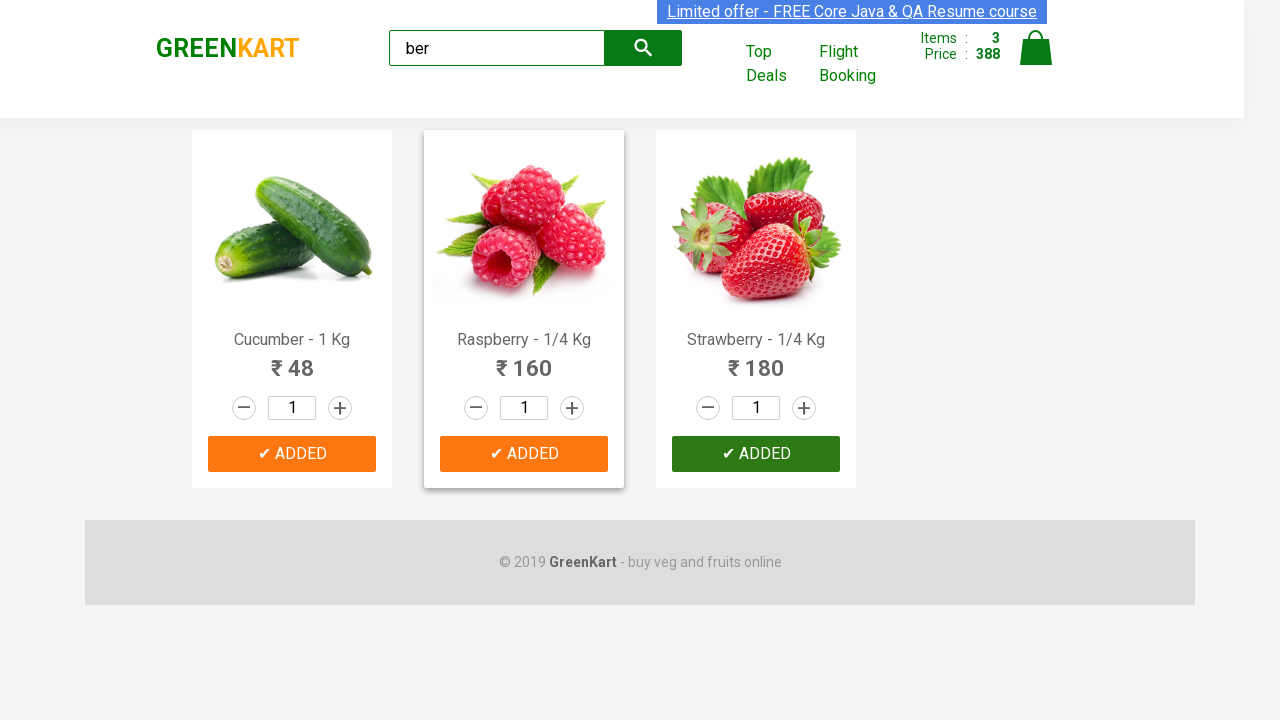

Clicked cart icon to view cart at (1036, 48) on img[alt='Cart']
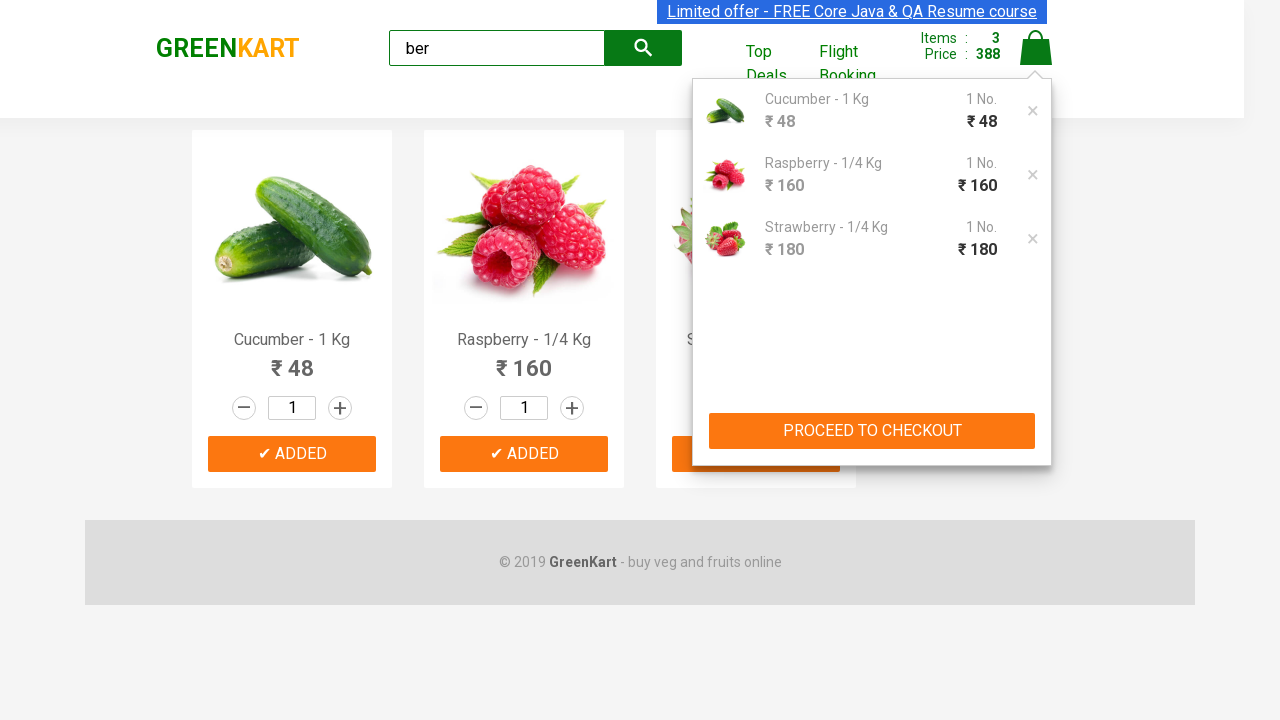

Clicked 'PROCEED TO CHECKOUT' button at (872, 431) on xpath=//button[text()='PROCEED TO CHECKOUT']
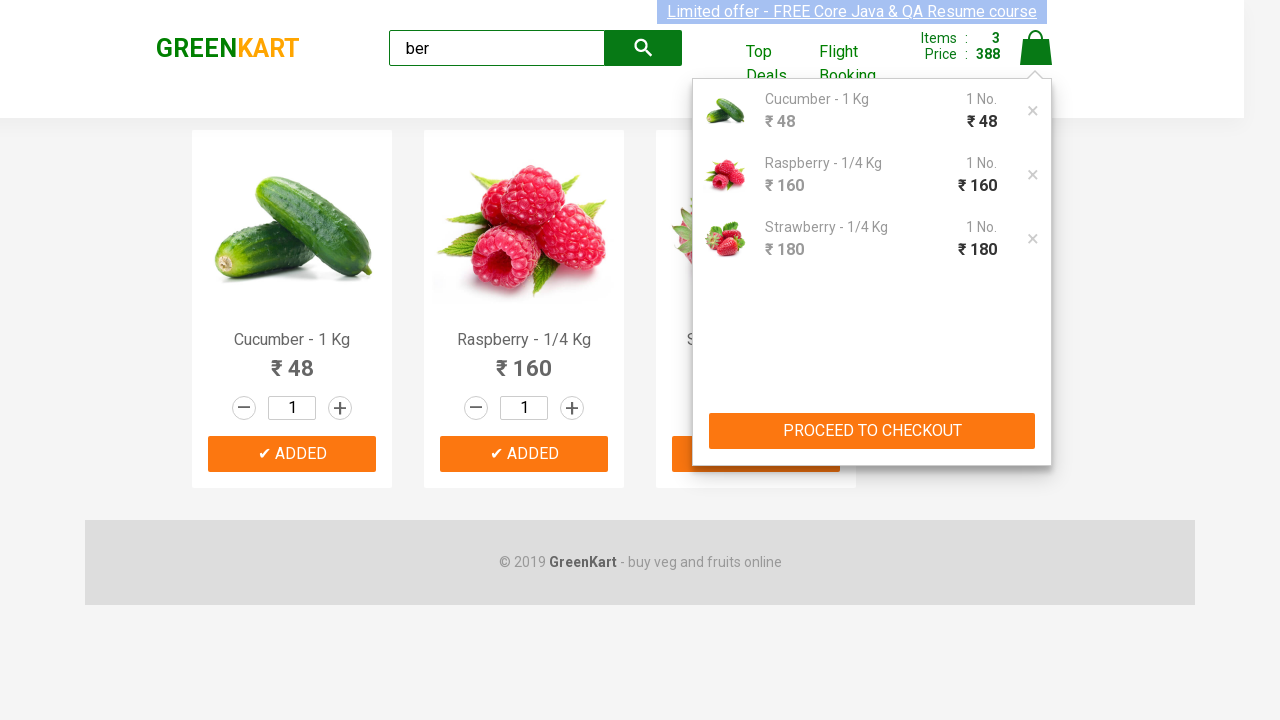

Promo code input field became visible
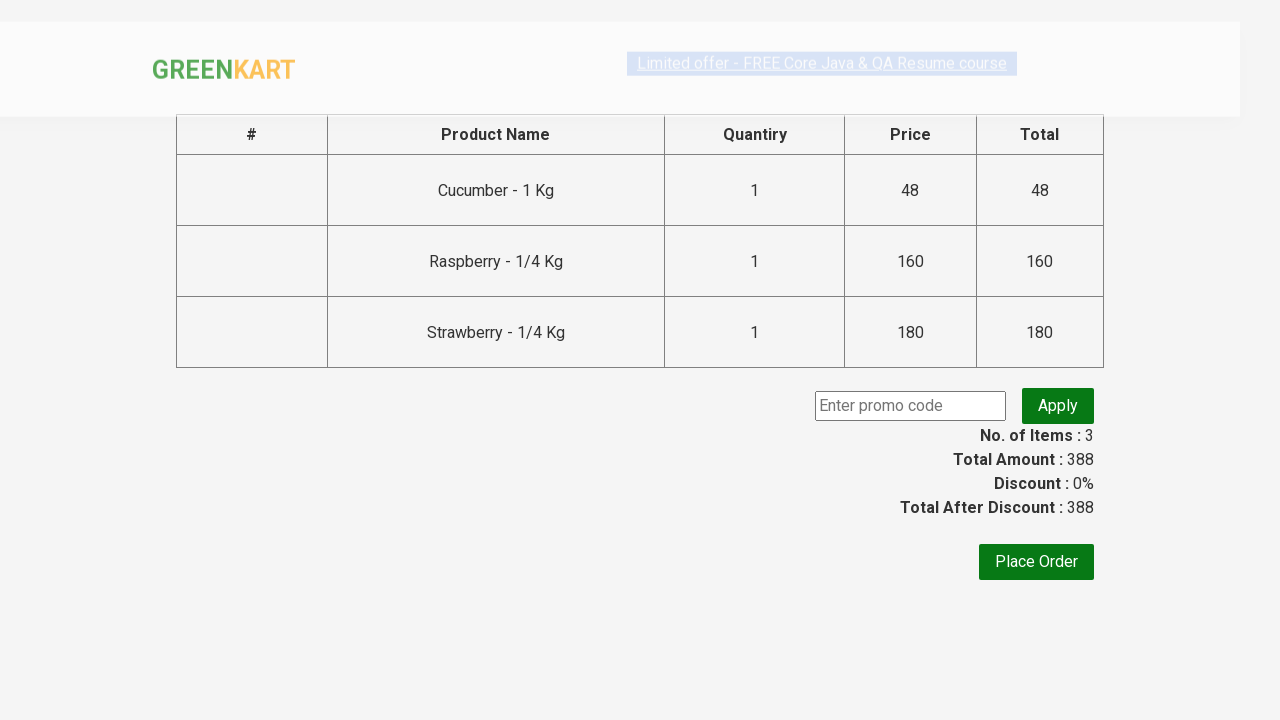

Entered promo code 'rahulshettyacademy' on .promoCode
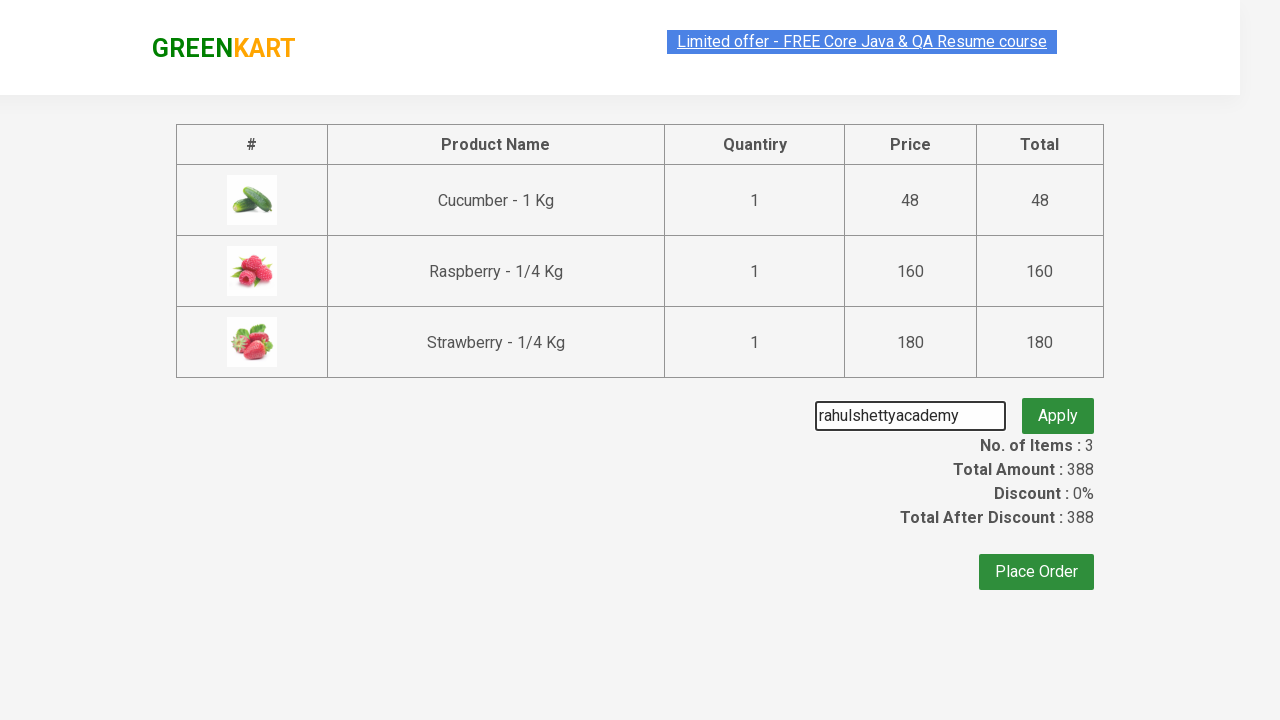

Clicked 'Apply' button to apply promo code at (1058, 406) on .promoBtn
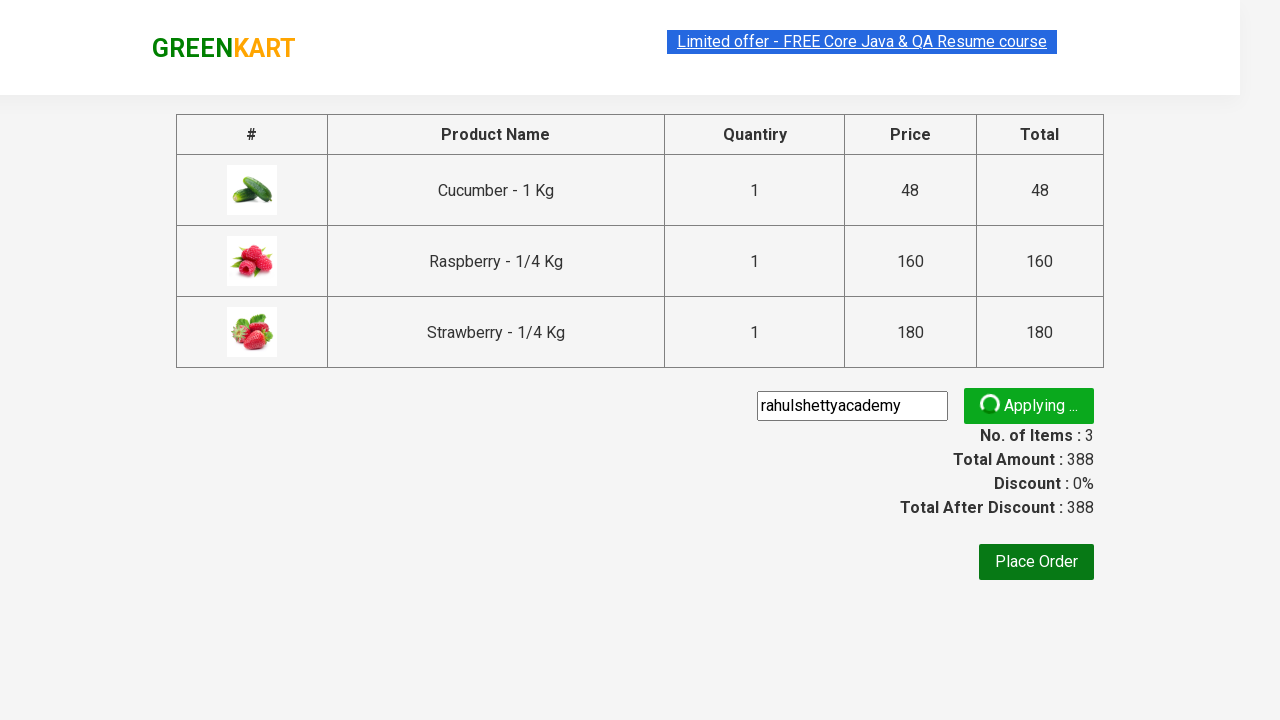

Promo code successfully applied - promo info appeared
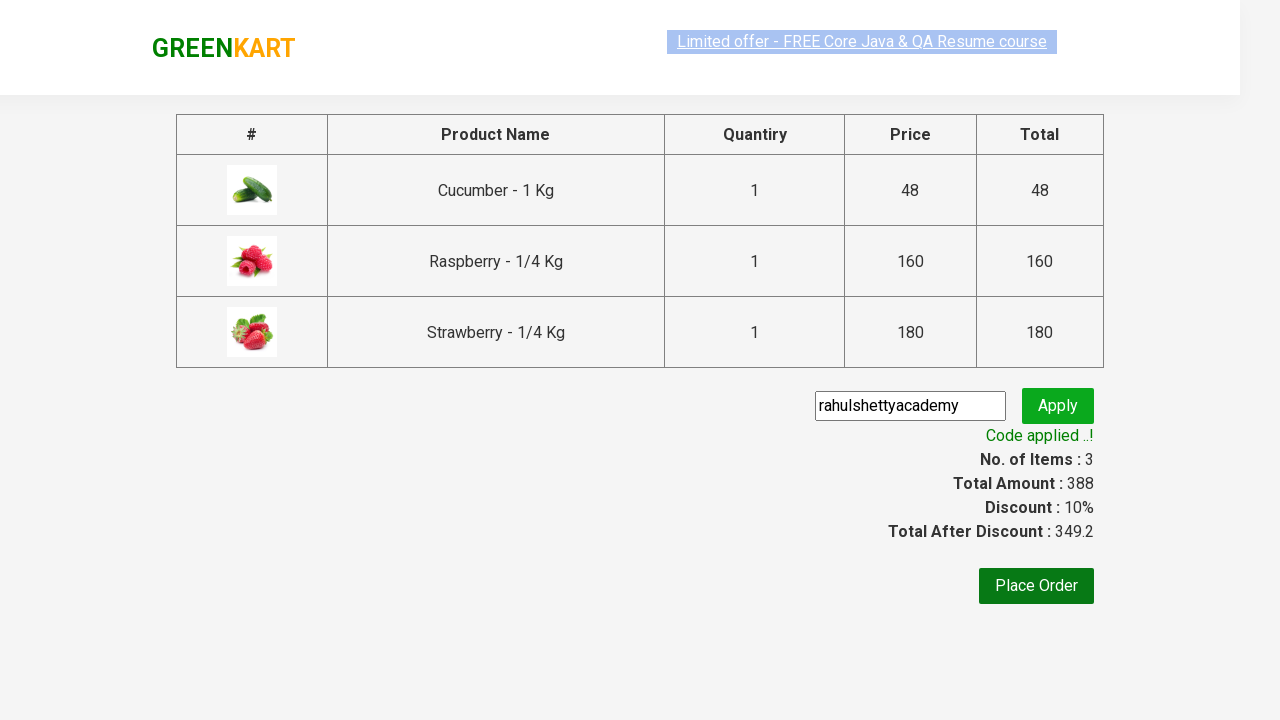

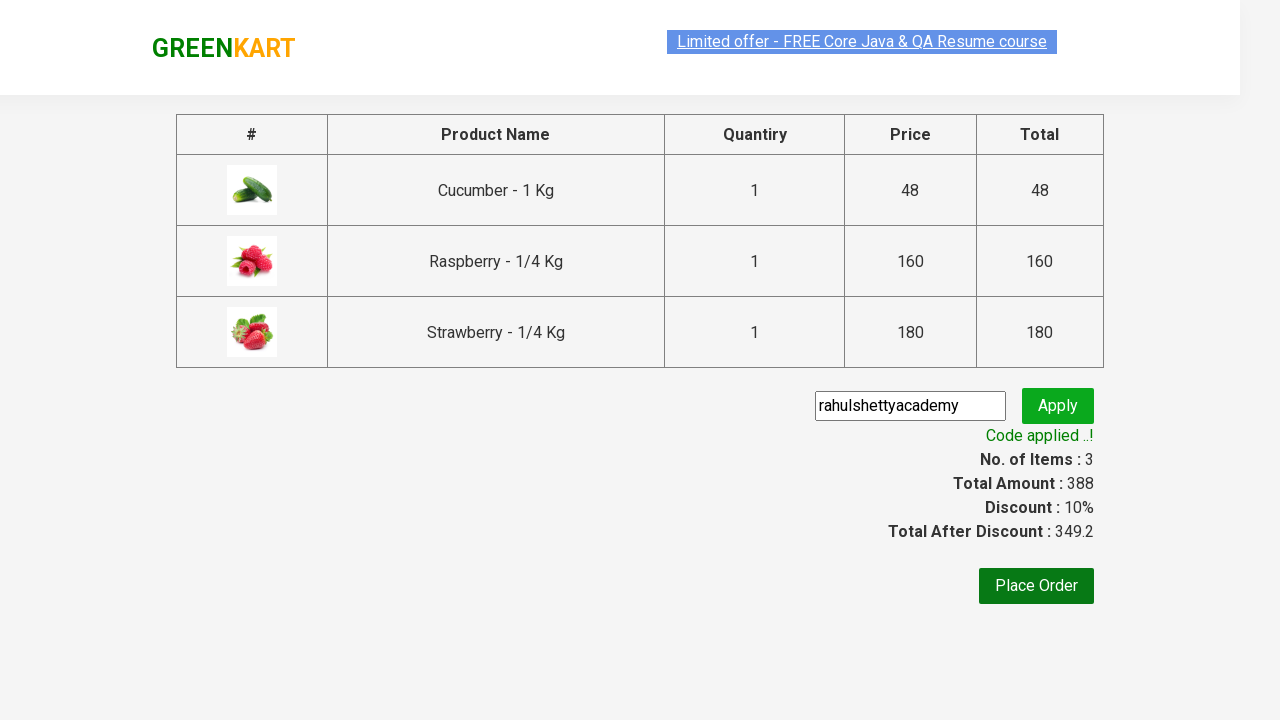